Tests the clear functionality of an input field by typing text, verifying it, then clearing the field and verifying it's empty

Starting URL: https://www.lambdatest.com/selenium-playground/simple-form-demo

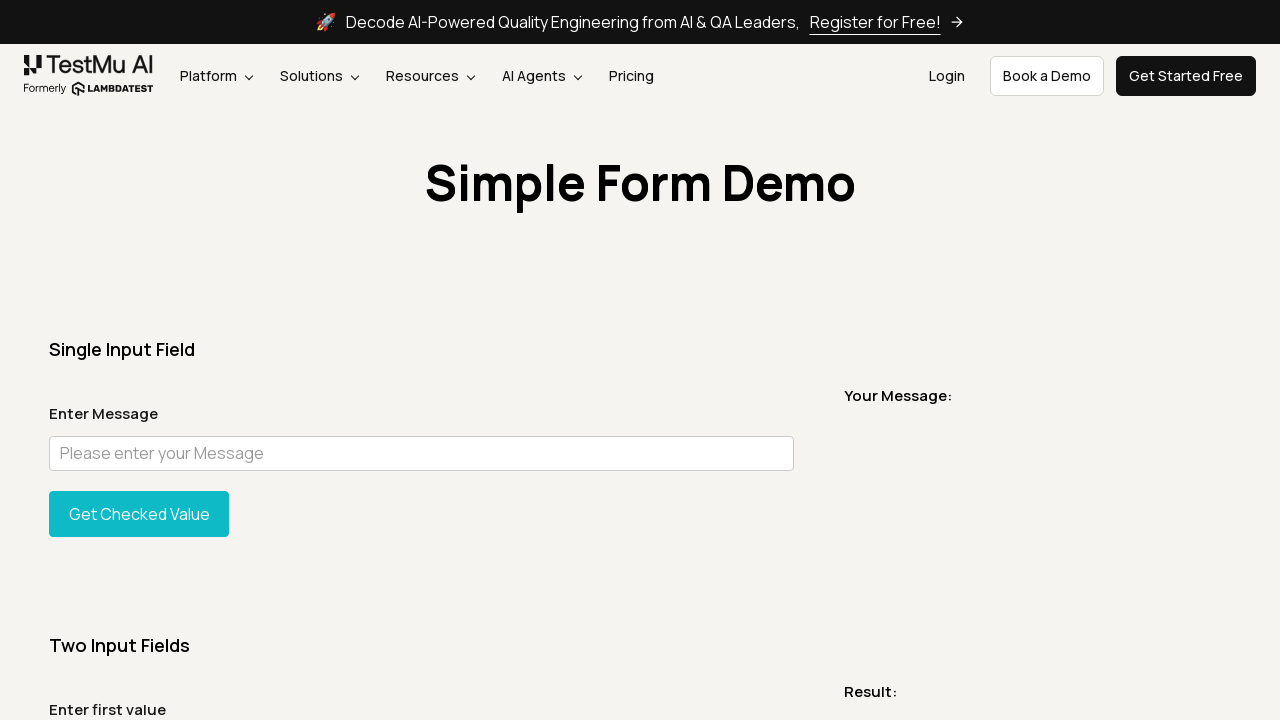

Filled input field #sum1 with 'Hello I am Sudhanshu Yadav' on #sum1
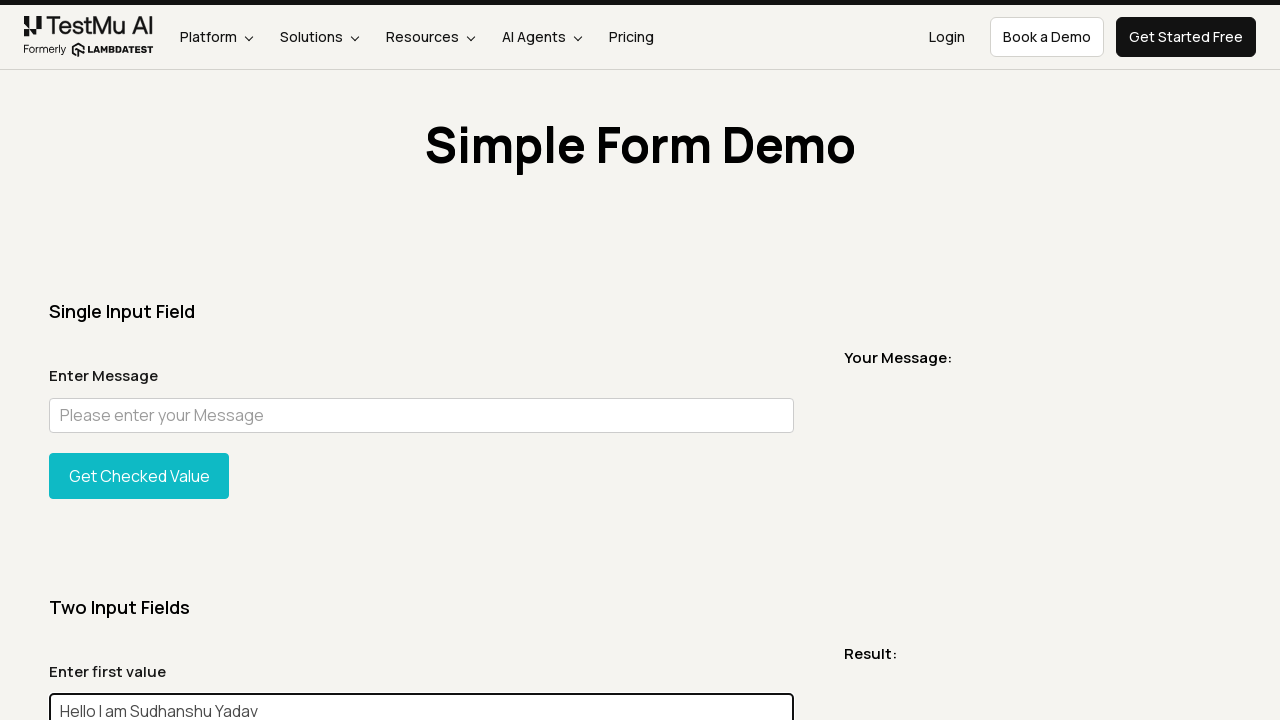

Retrieved input value before clearing: 'Hello I am Sudhanshu Yadav'
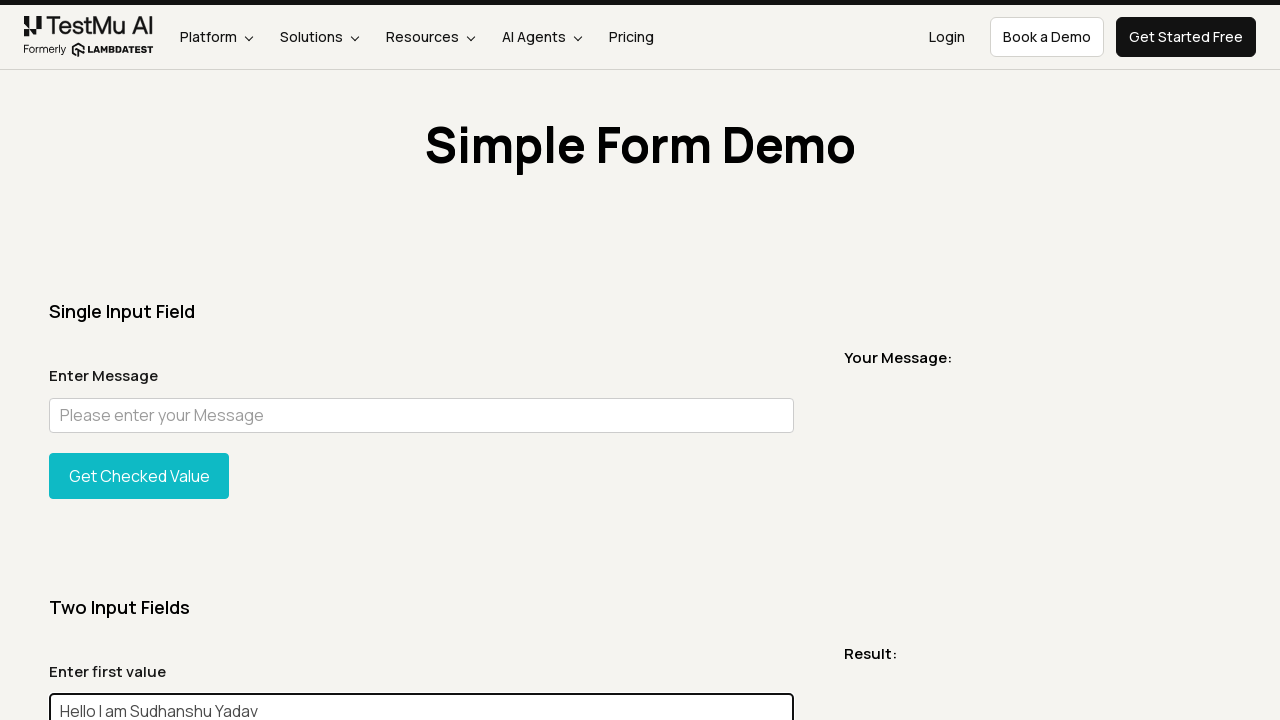

Cleared input field #sum1 on #sum1
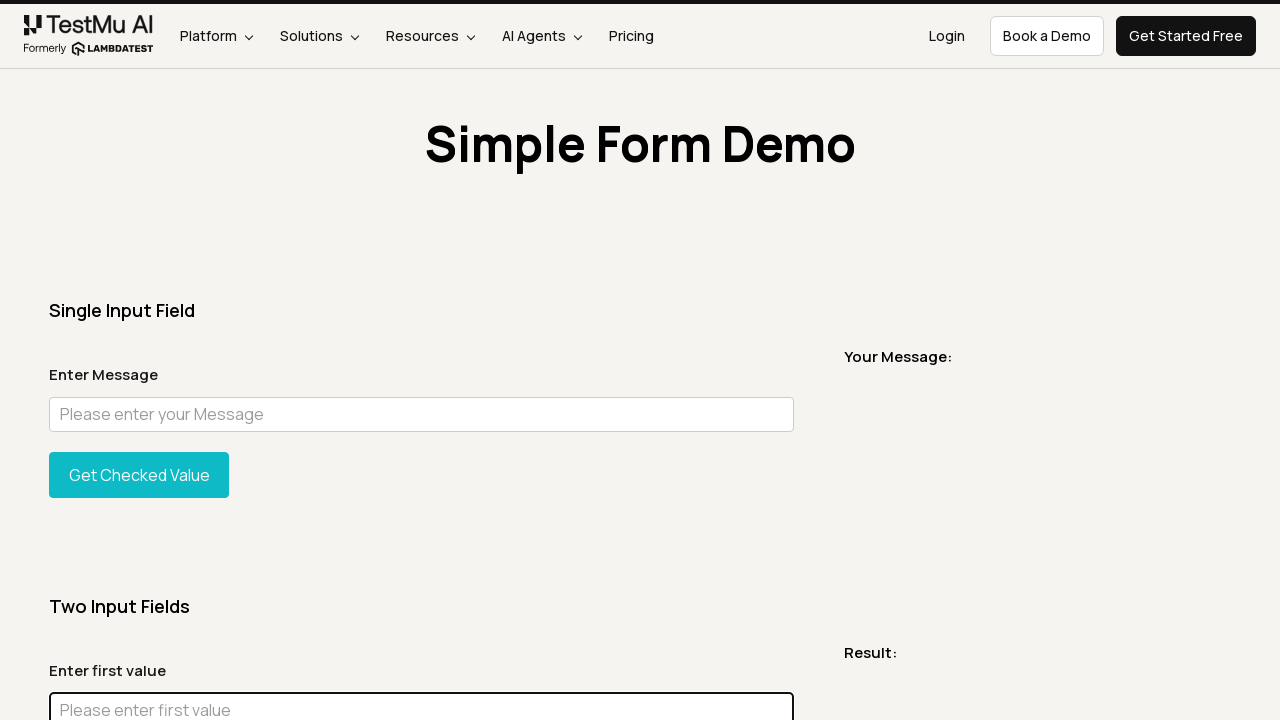

Retrieved input value after clearing: ''
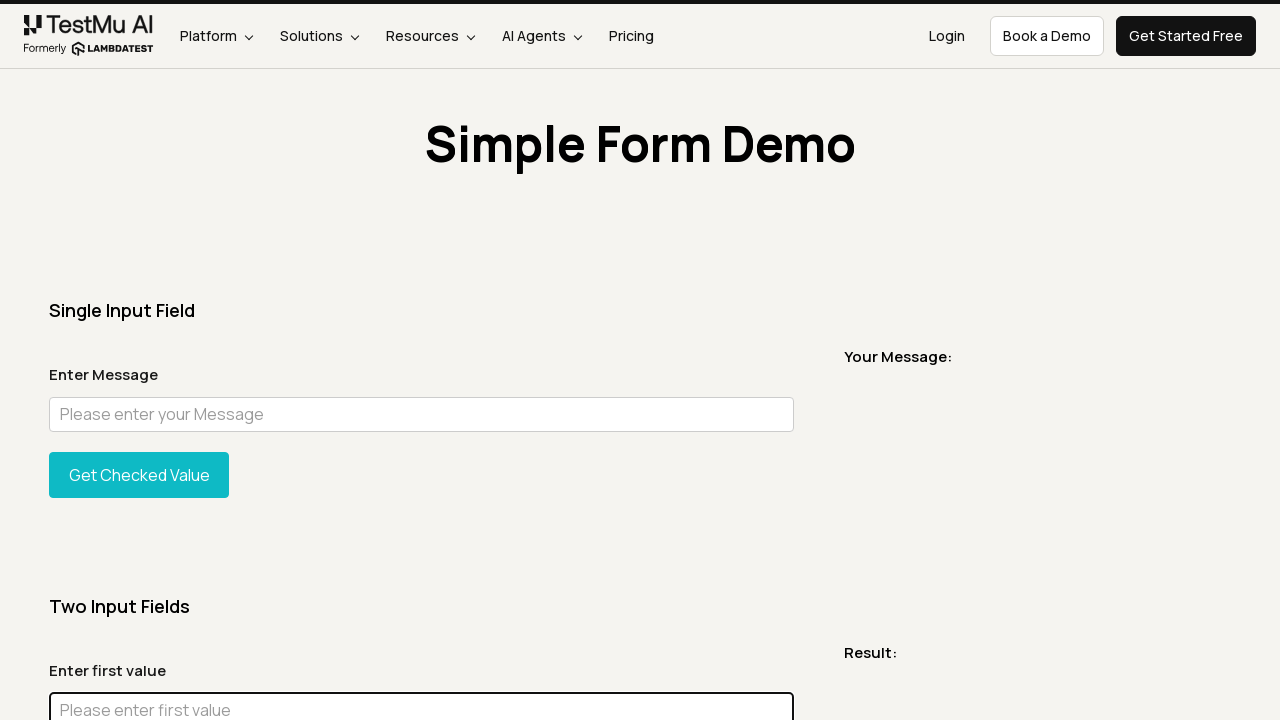

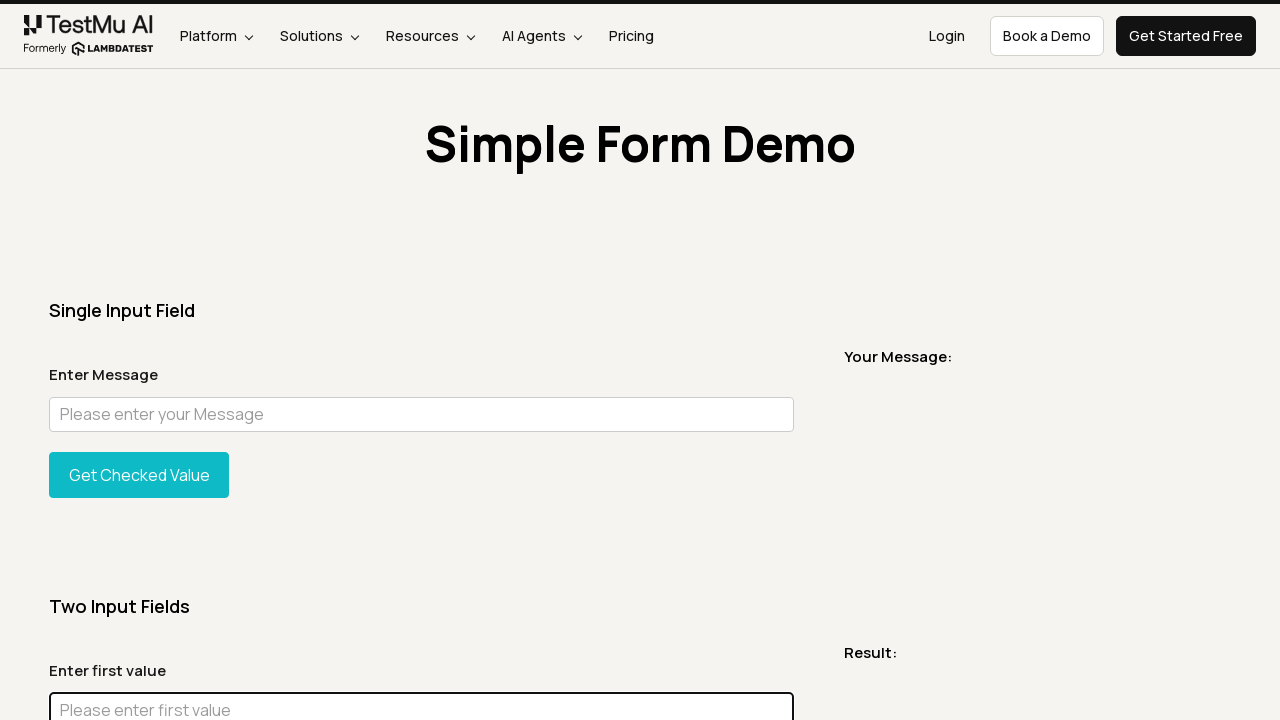